Tests infinite scroll functionality by scrolling down and up multiple times using JavaScript executor

Starting URL: https://practice.cydeo.com/infinite_scroll

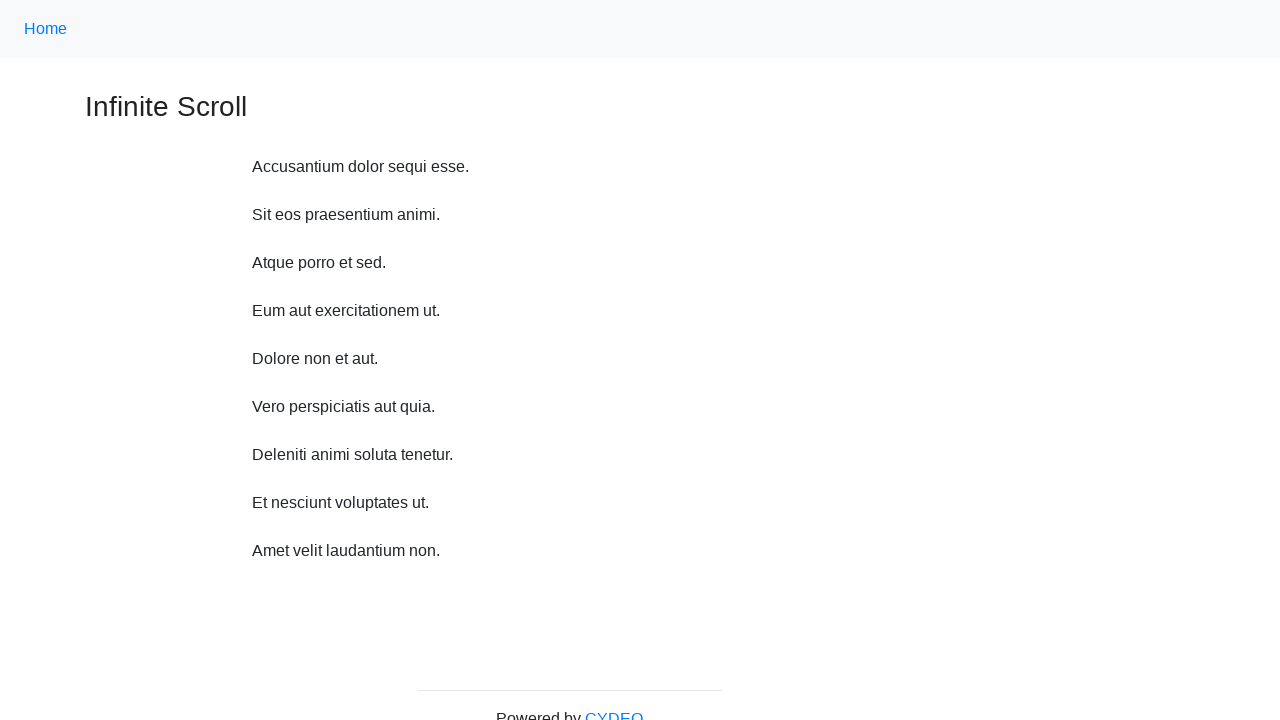

Scrolled down 750 pixels using JavaScript executor
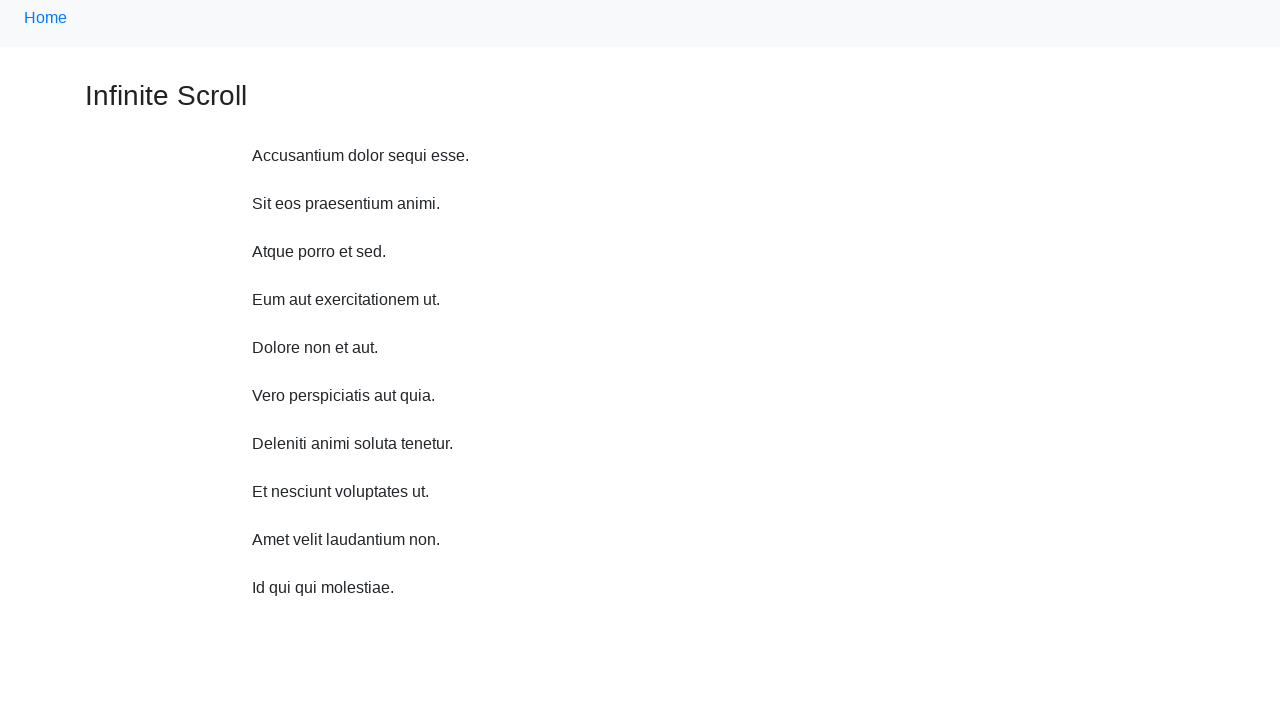

Waited 1 second for content to load
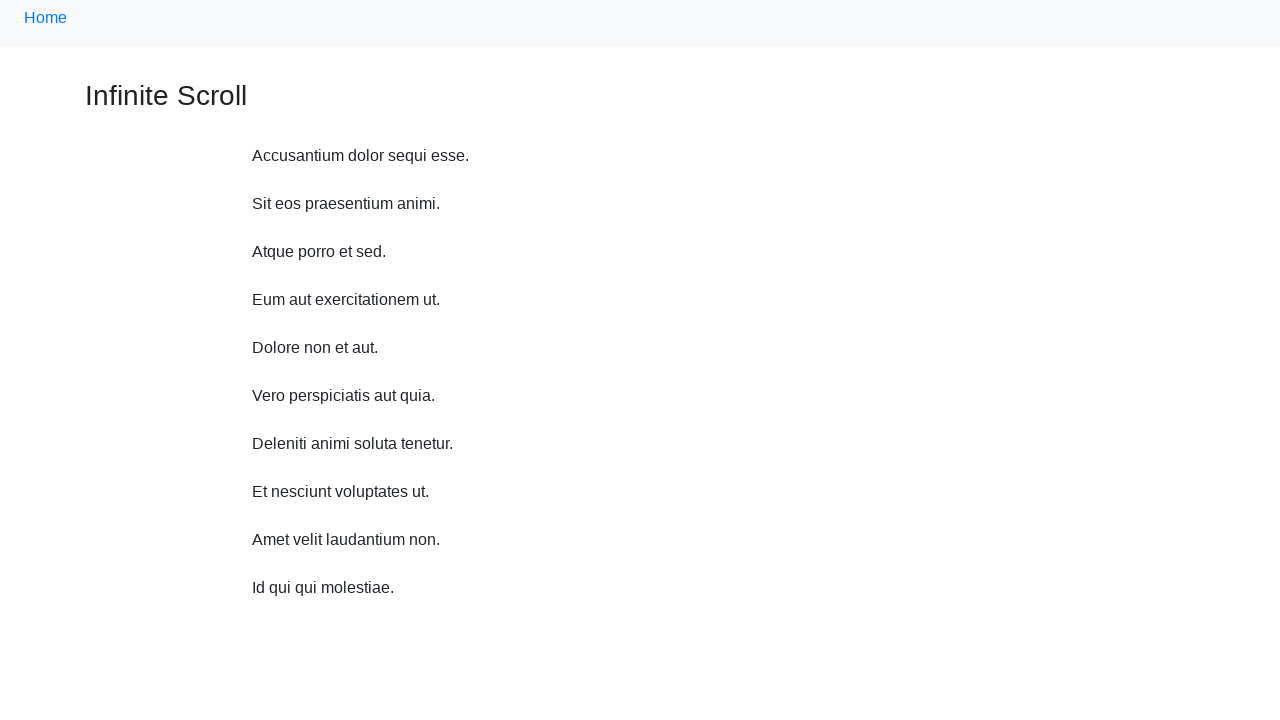

Scrolled down 750 pixels using JavaScript executor
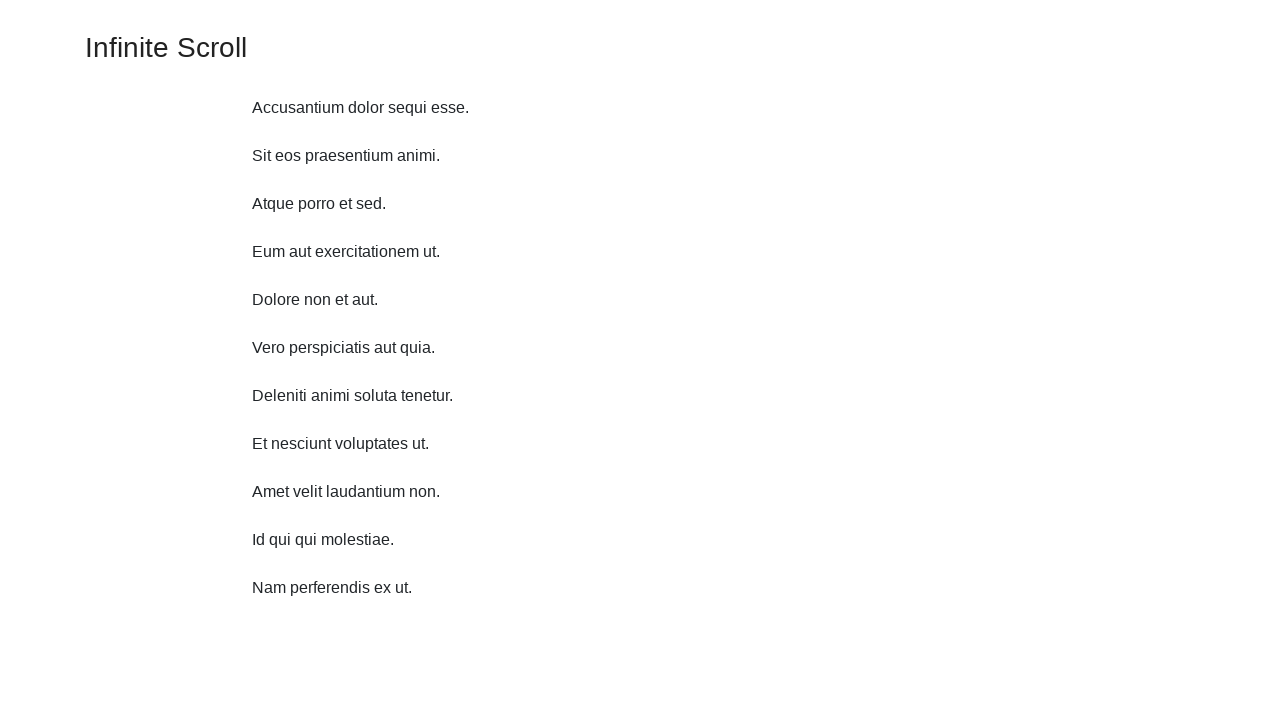

Waited 1 second for content to load
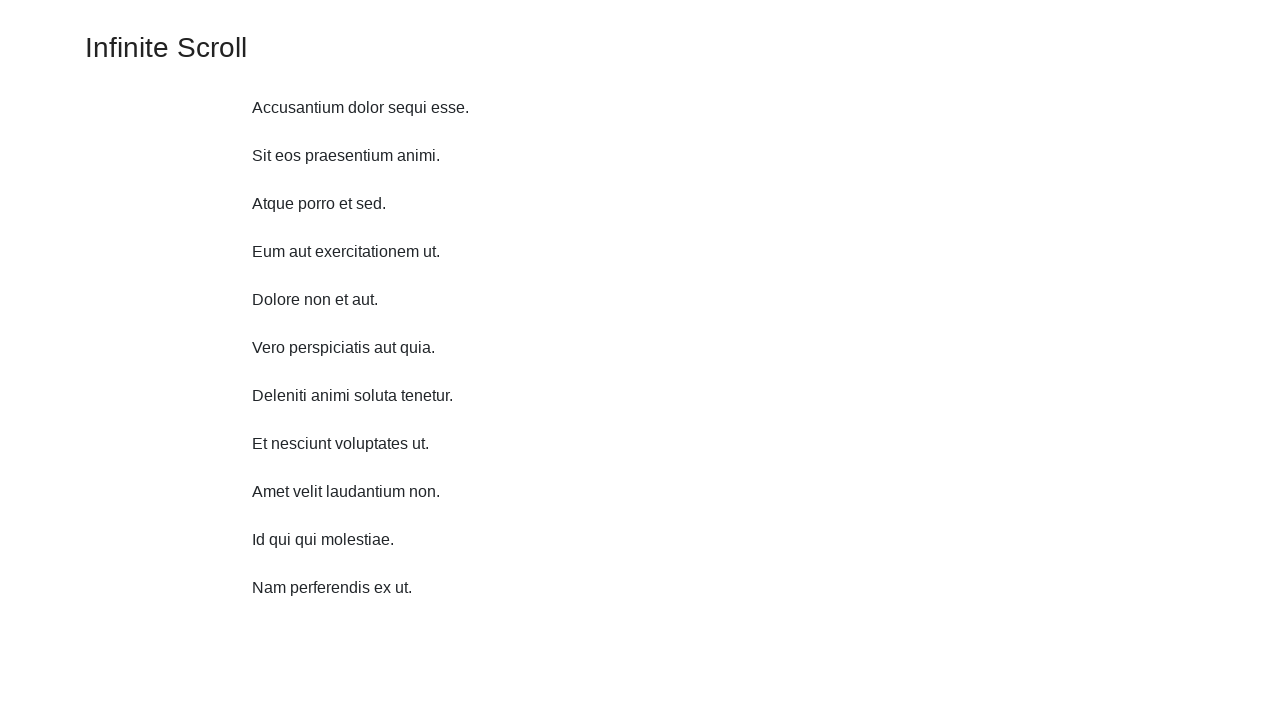

Scrolled down 750 pixels using JavaScript executor
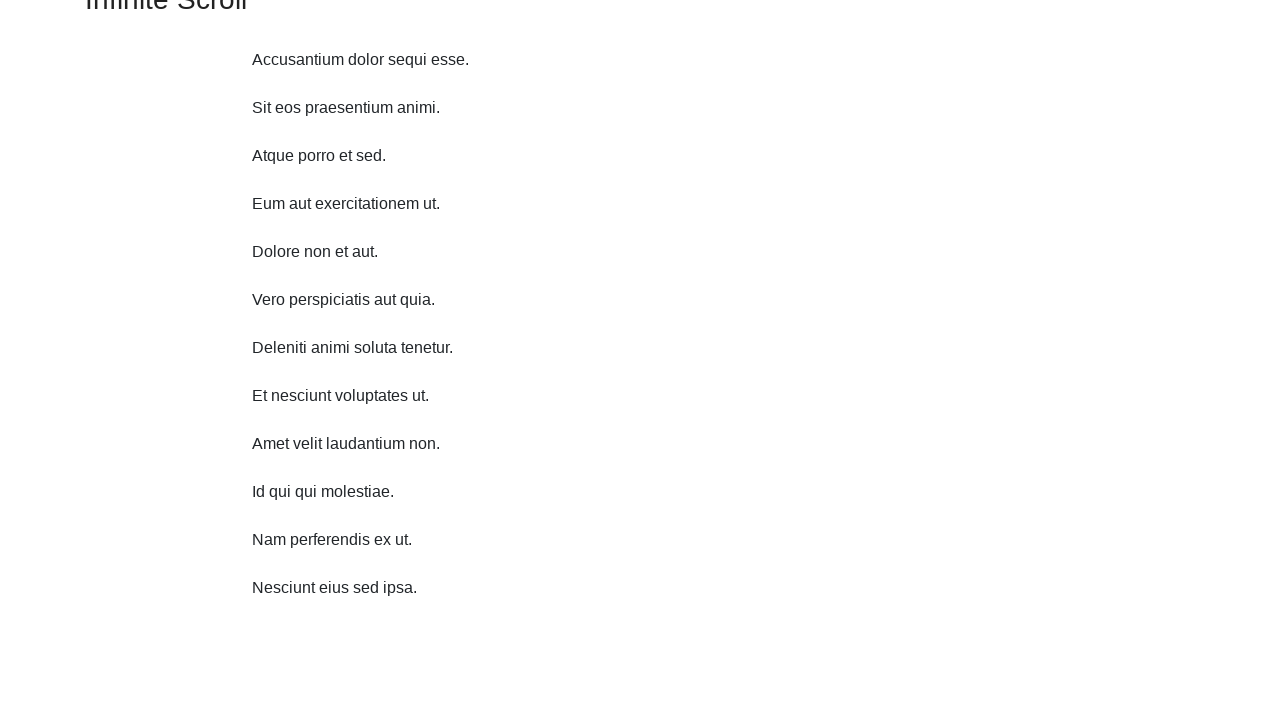

Waited 1 second for content to load
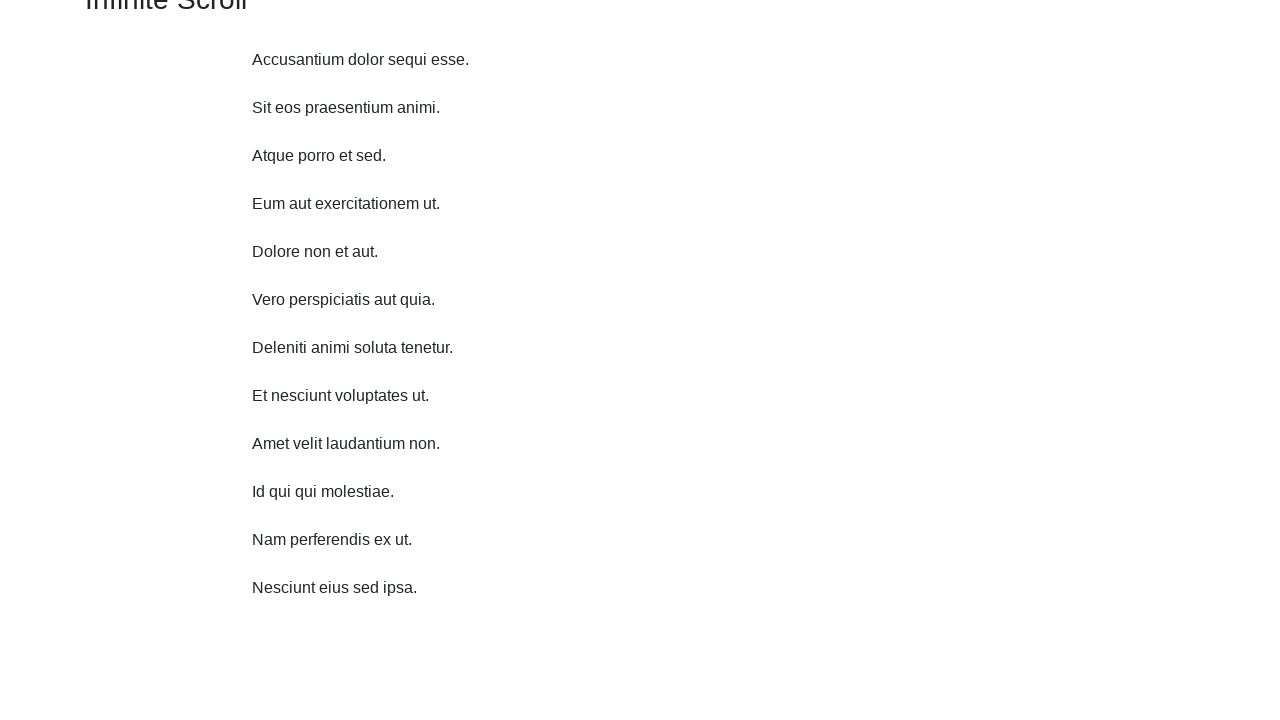

Scrolled down 750 pixels using JavaScript executor
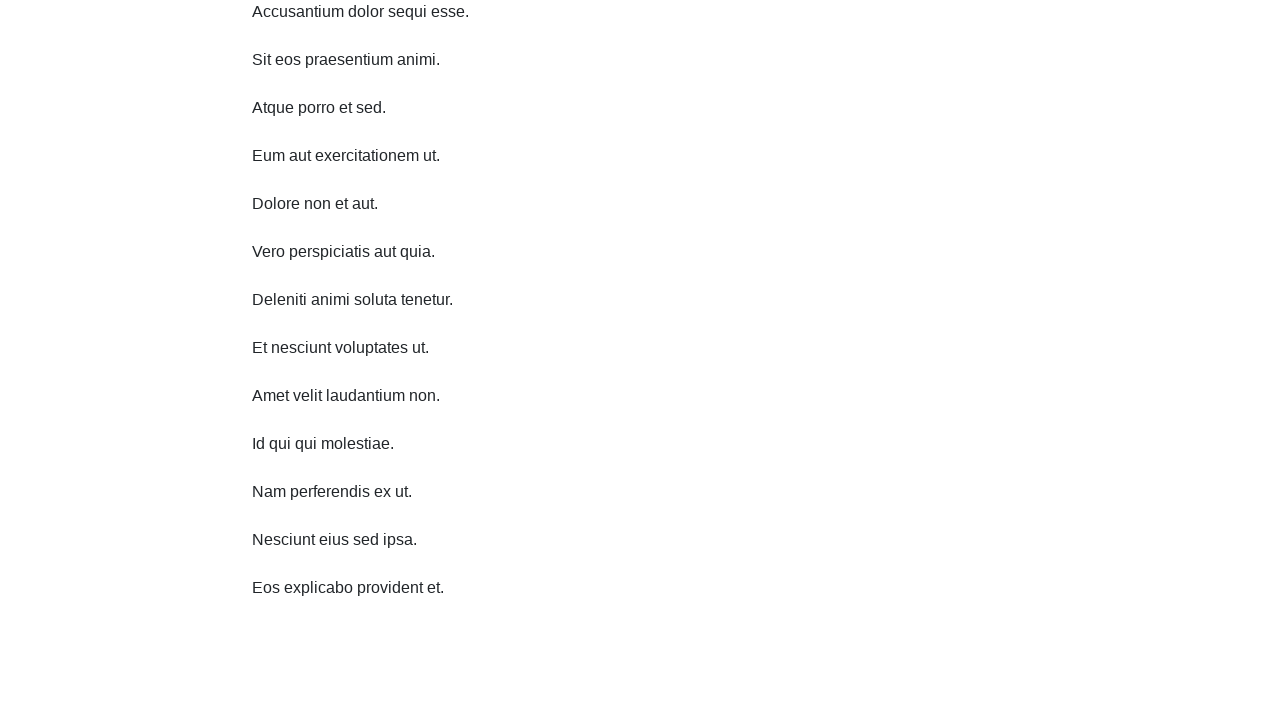

Waited 1 second for content to load
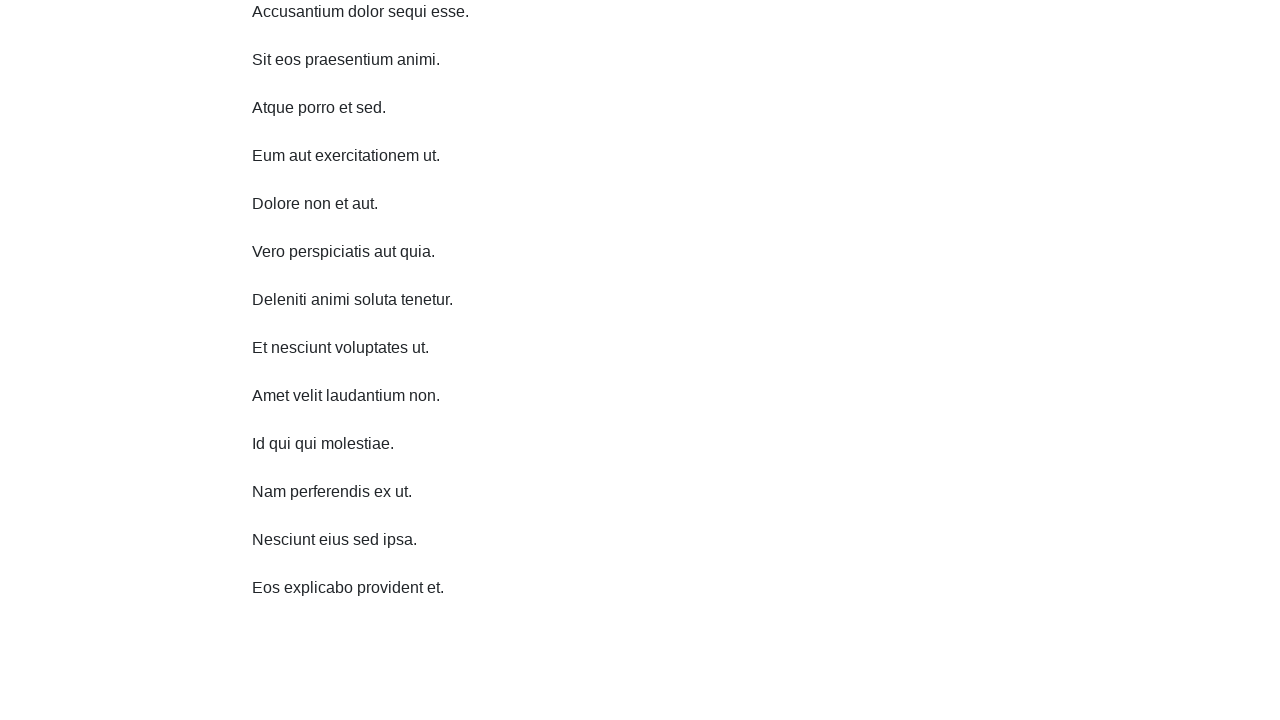

Scrolled down 750 pixels using JavaScript executor
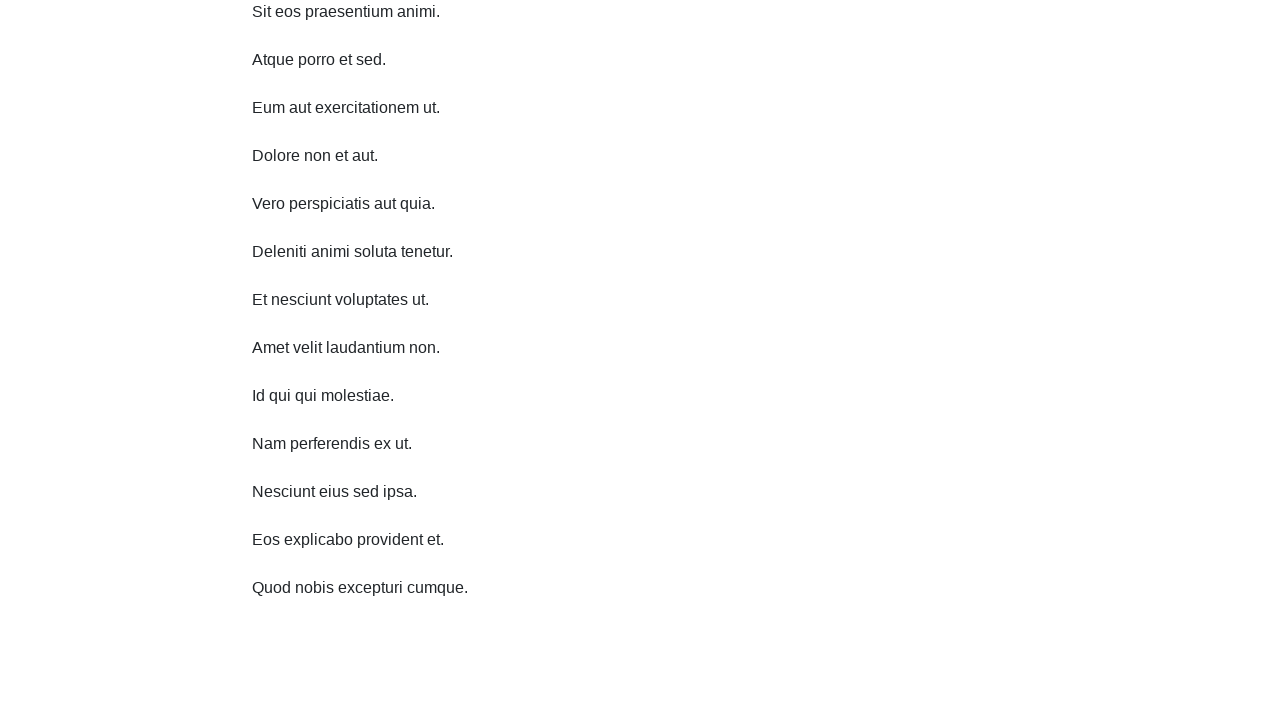

Waited 1 second for content to load
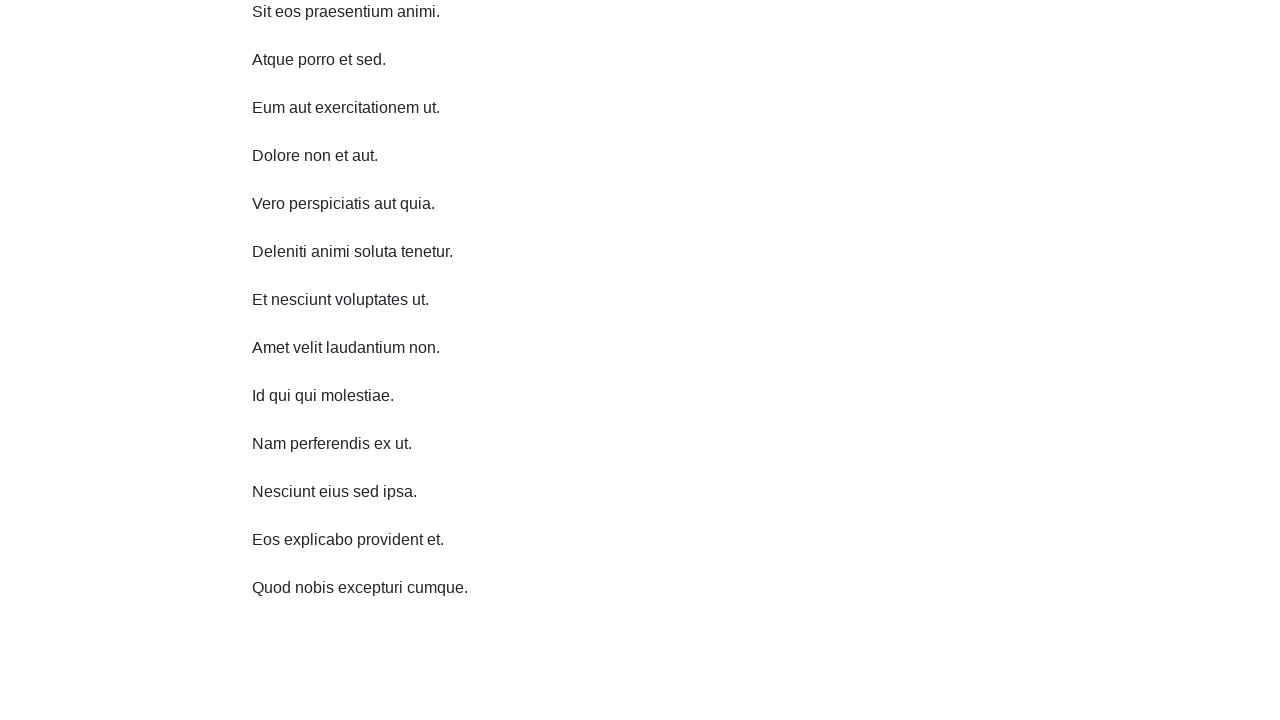

Scrolled down 750 pixels using JavaScript executor
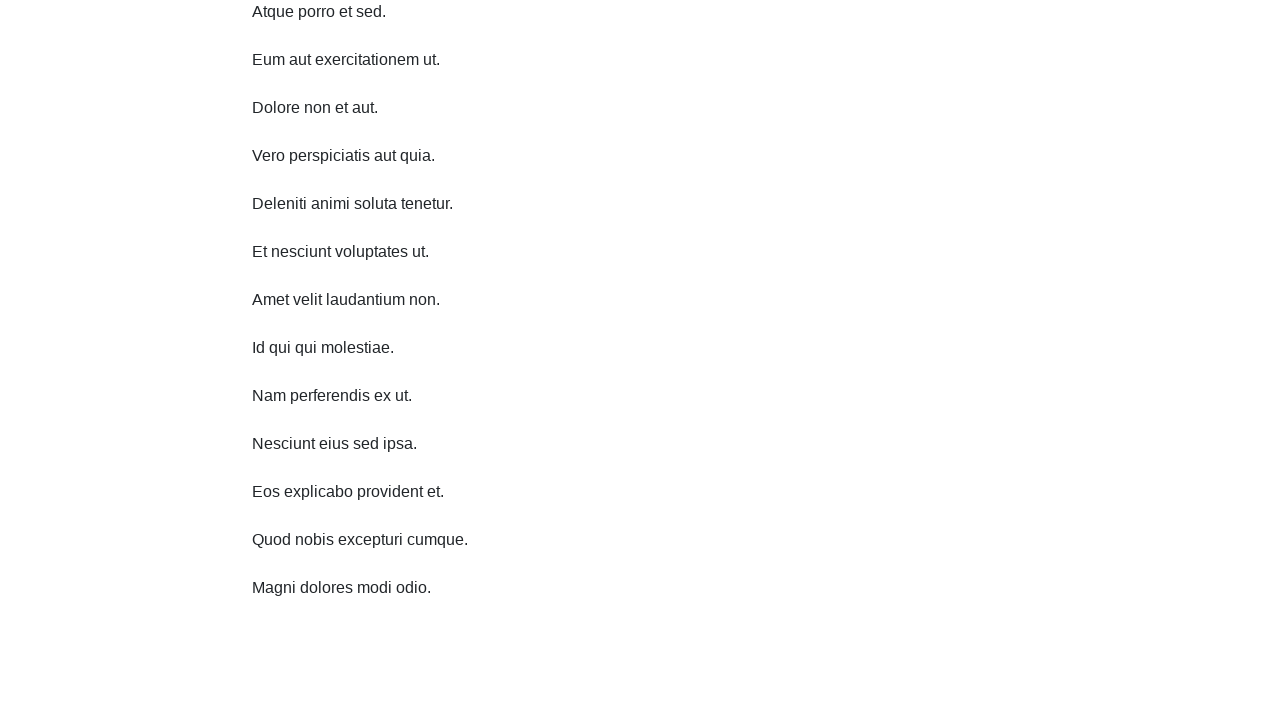

Waited 1 second for content to load
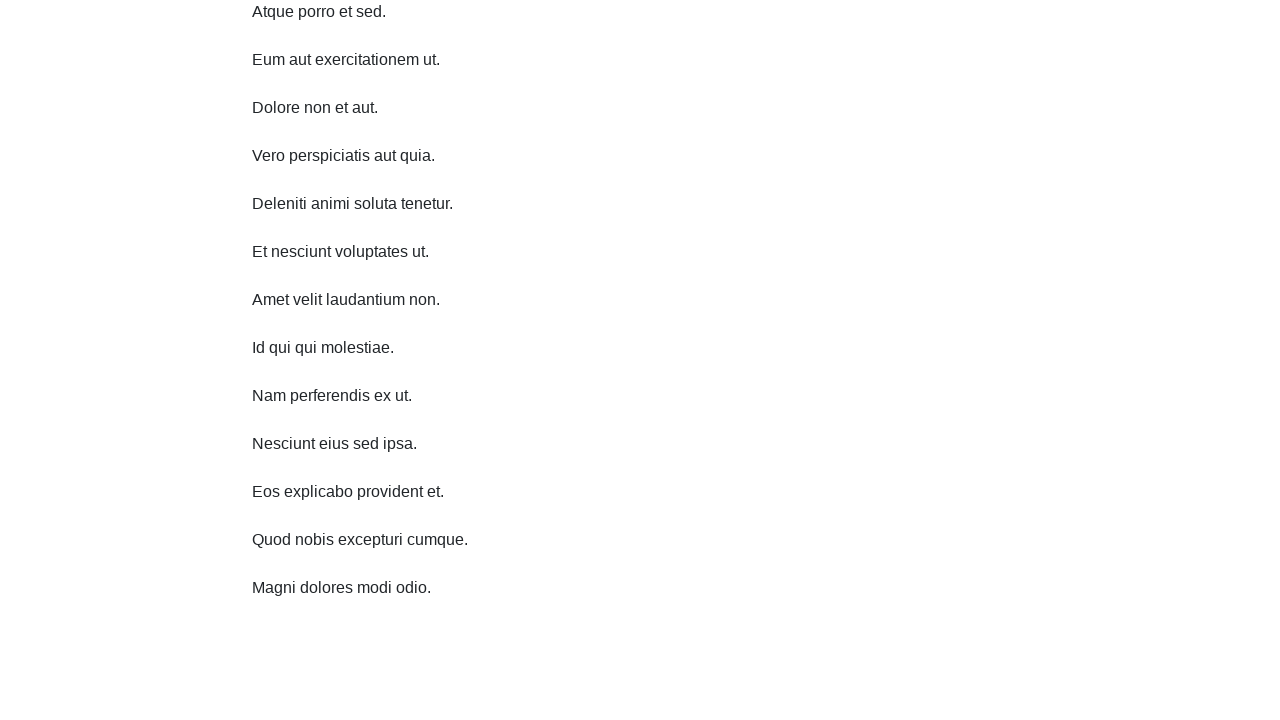

Scrolled down 750 pixels using JavaScript executor
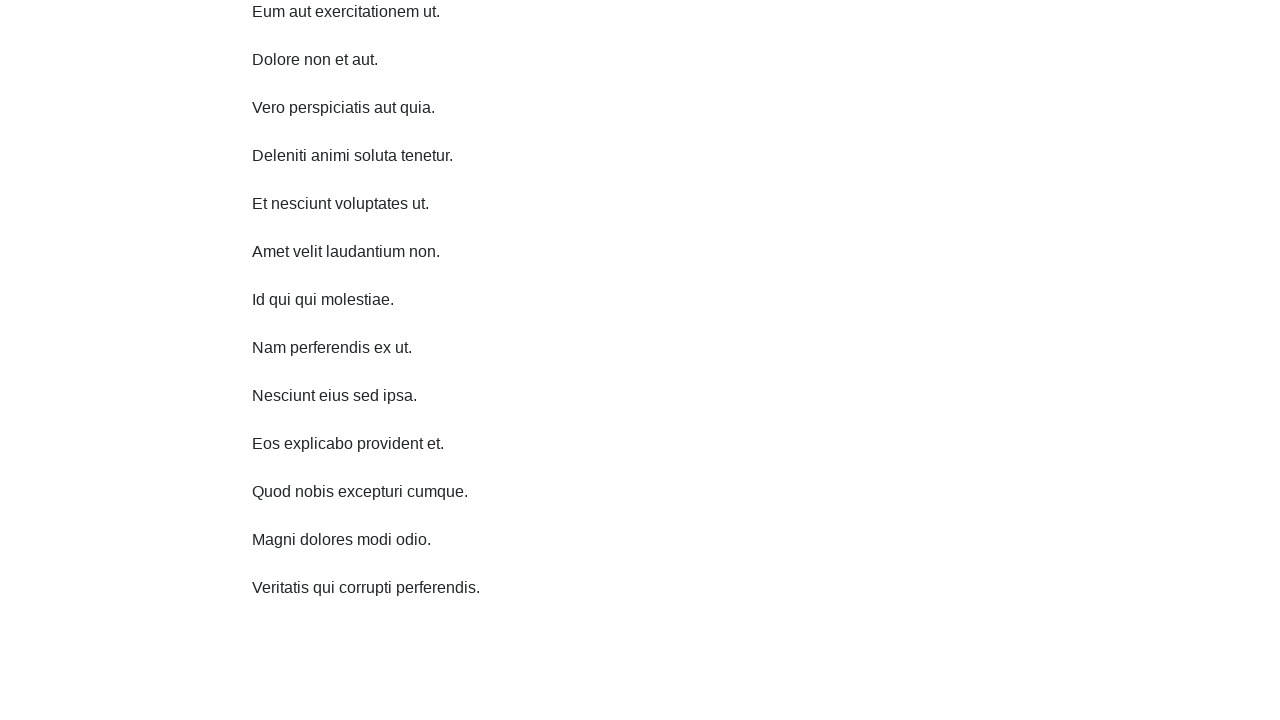

Waited 1 second for content to load
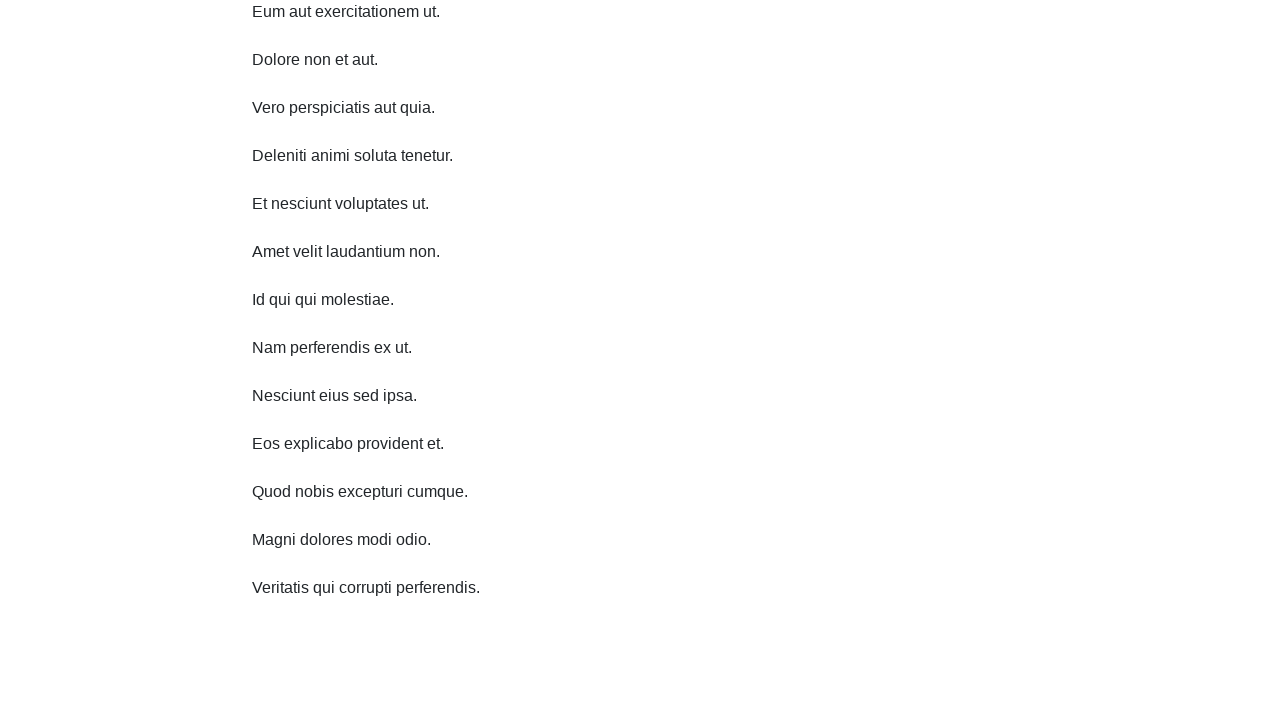

Scrolled down 750 pixels using JavaScript executor
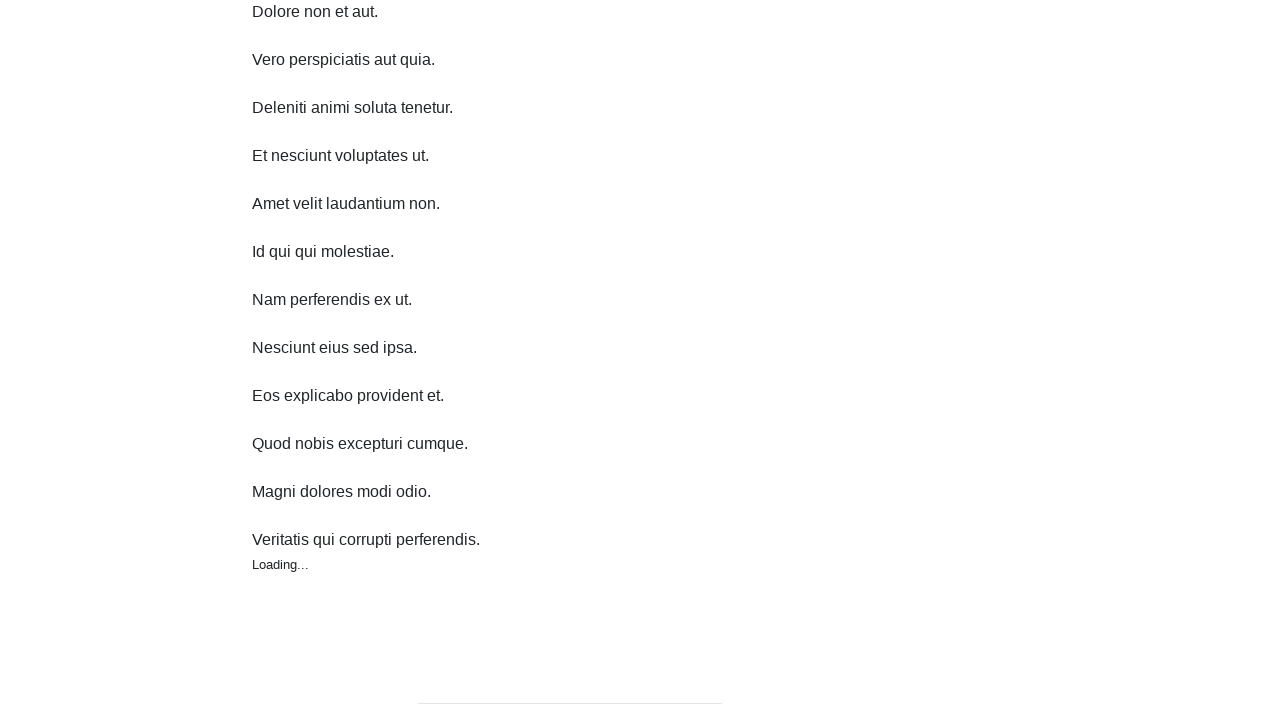

Waited 1 second for content to load
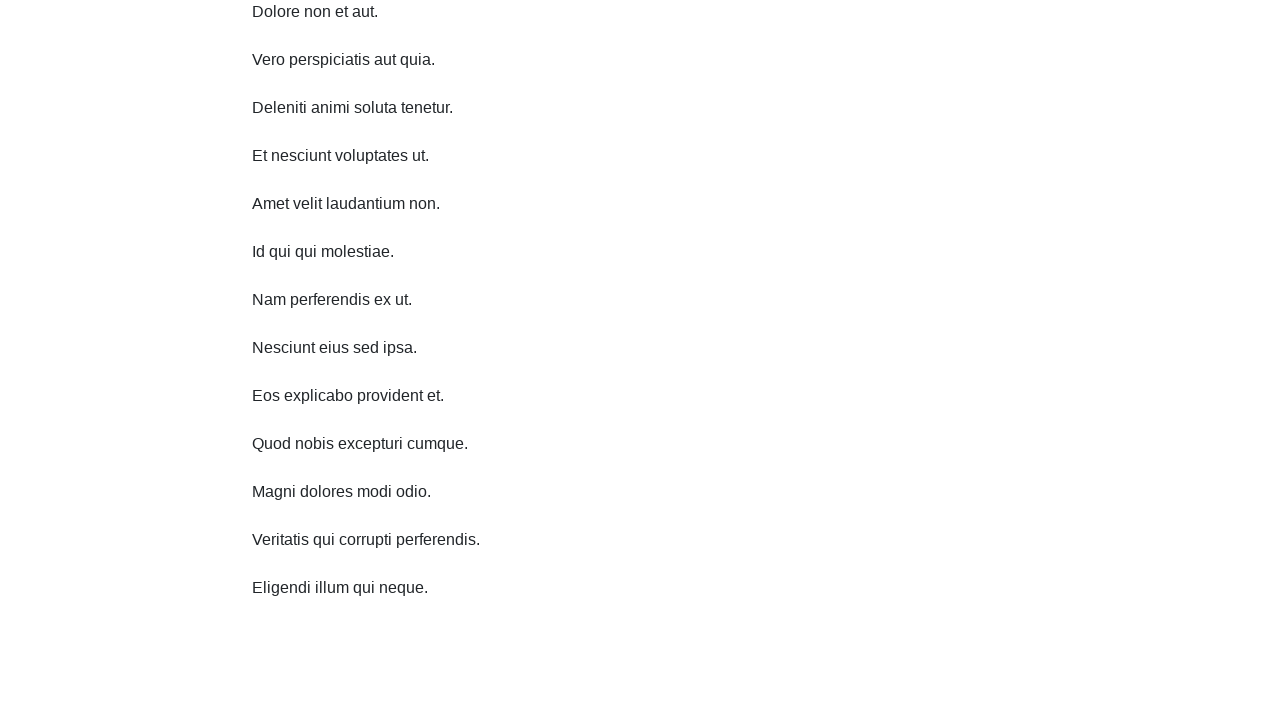

Scrolled down 750 pixels using JavaScript executor
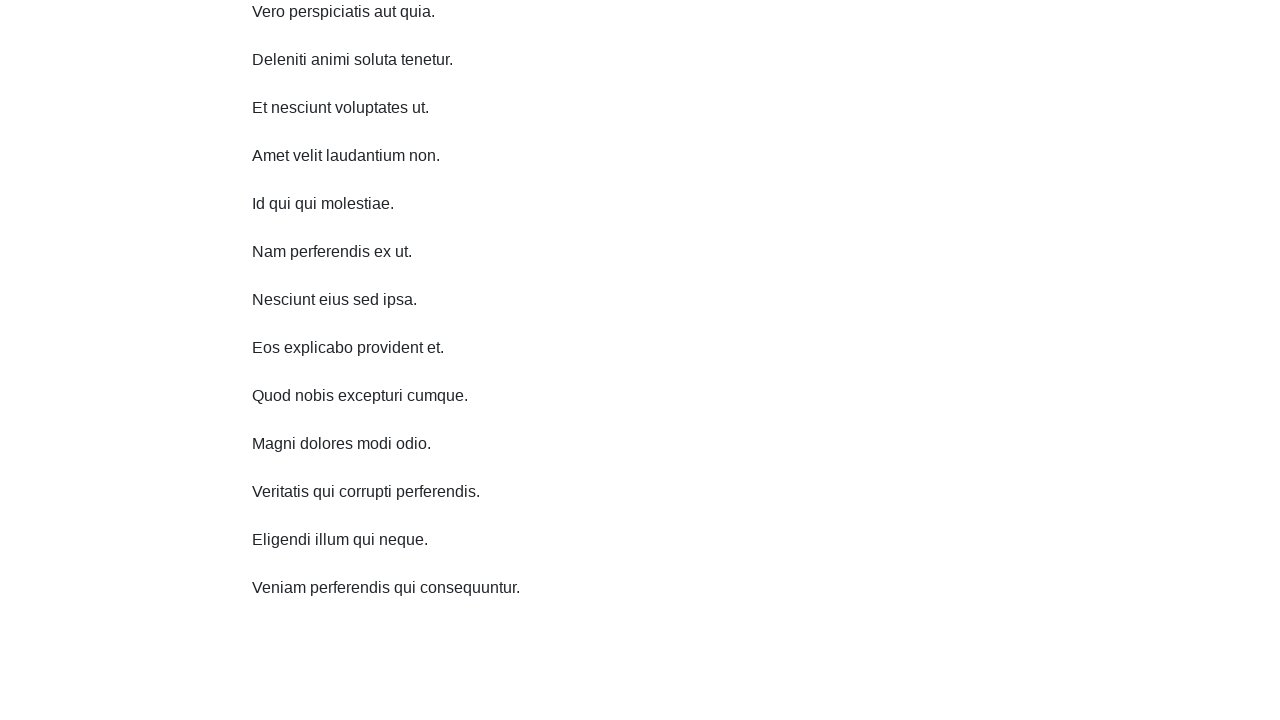

Waited 1 second for content to load
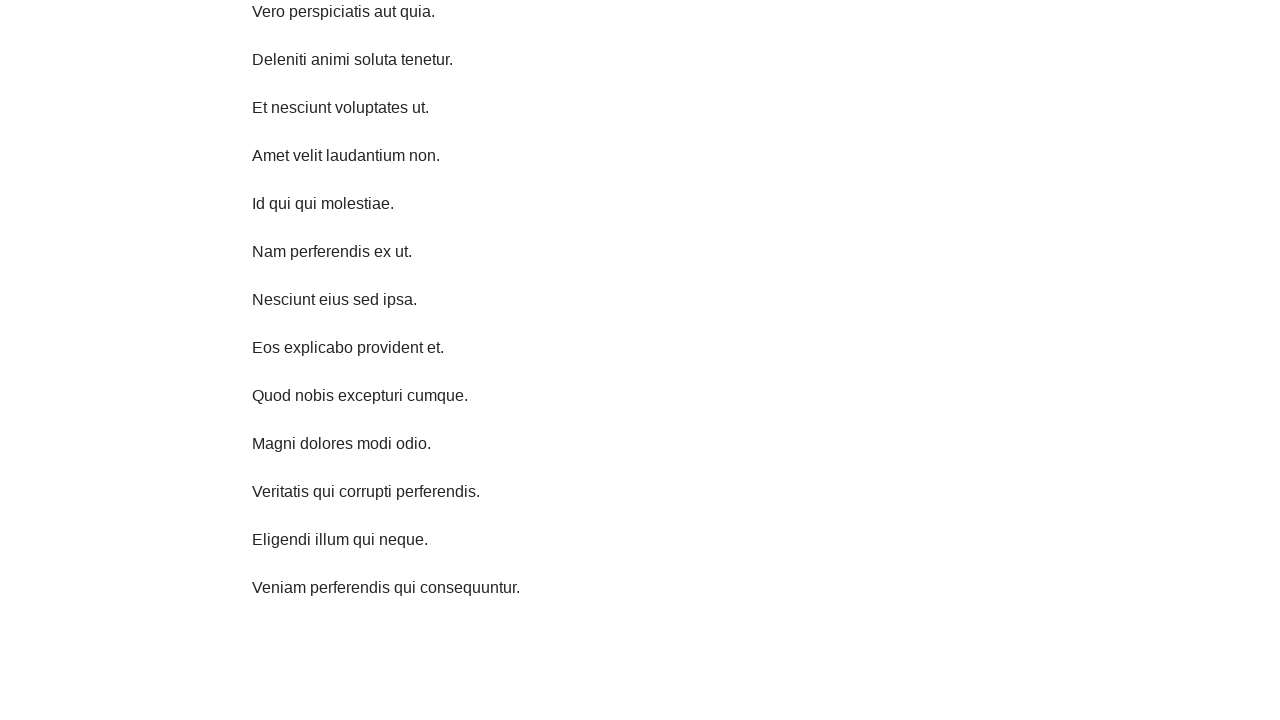

Scrolled down 750 pixels using JavaScript executor
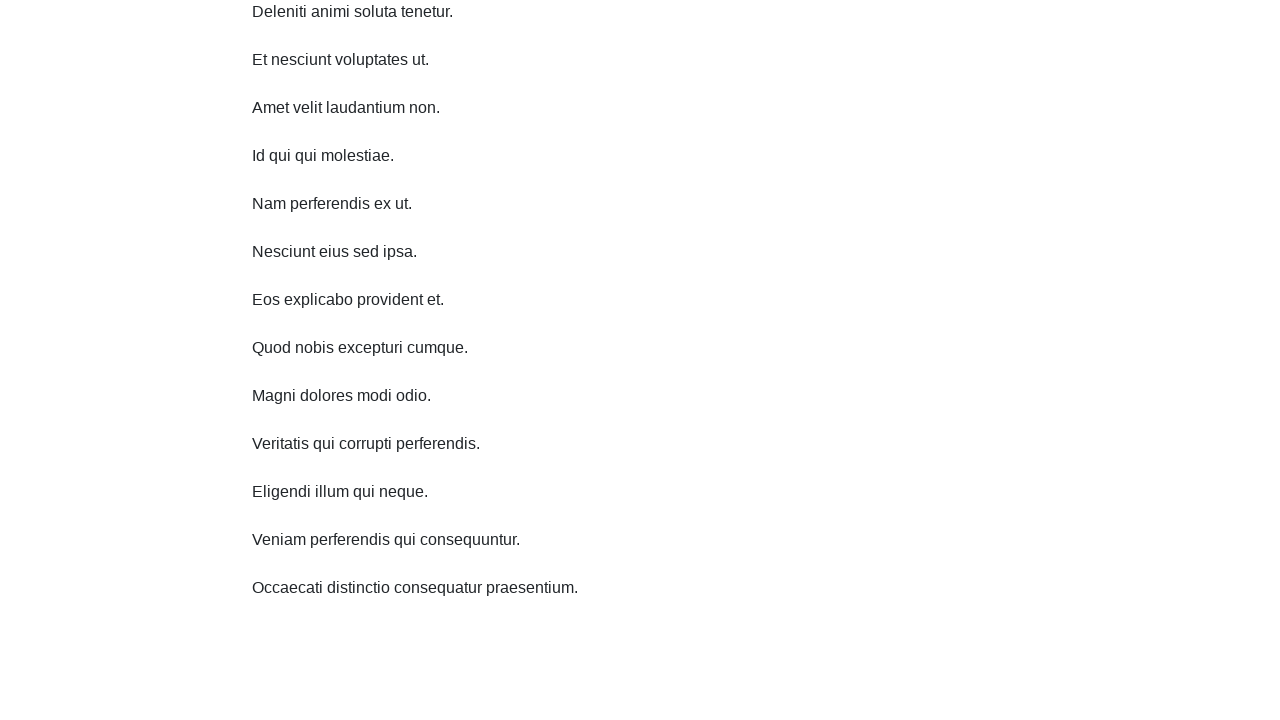

Waited 1 second for content to load
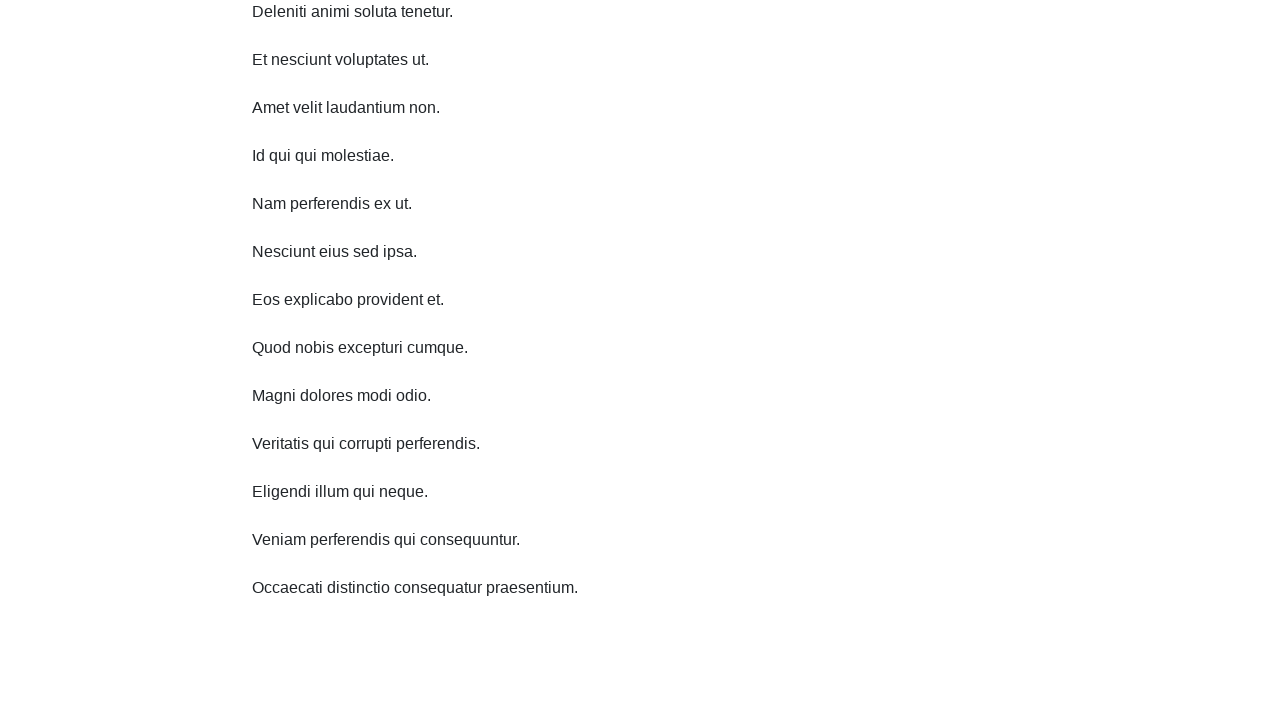

Scrolled up 750 pixels using JavaScript executor
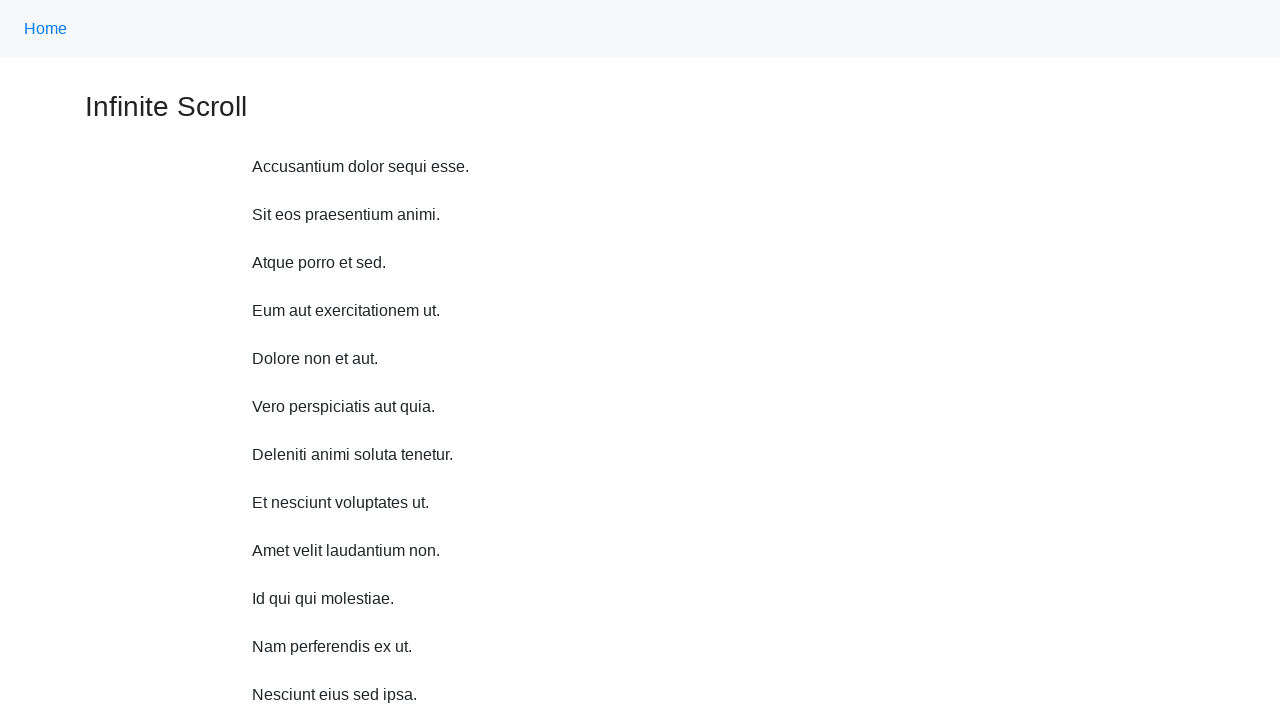

Scrolled up 750 pixels using JavaScript executor
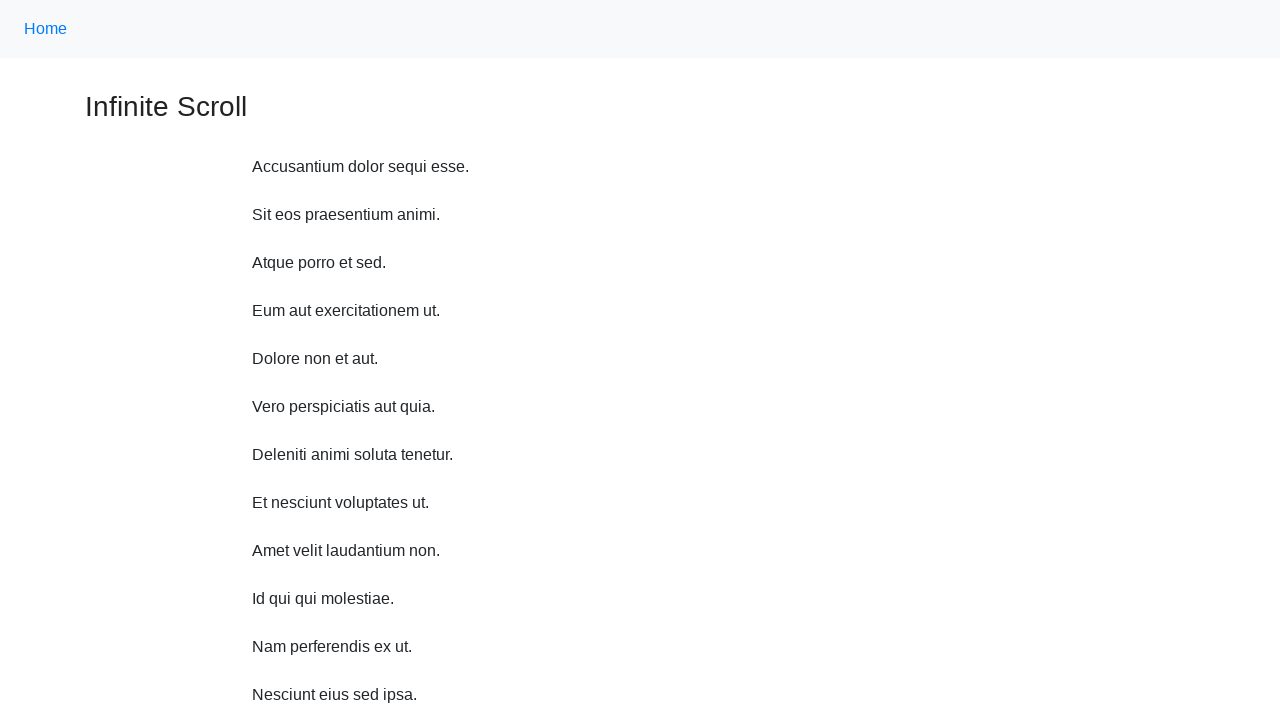

Scrolled up 750 pixels using JavaScript executor
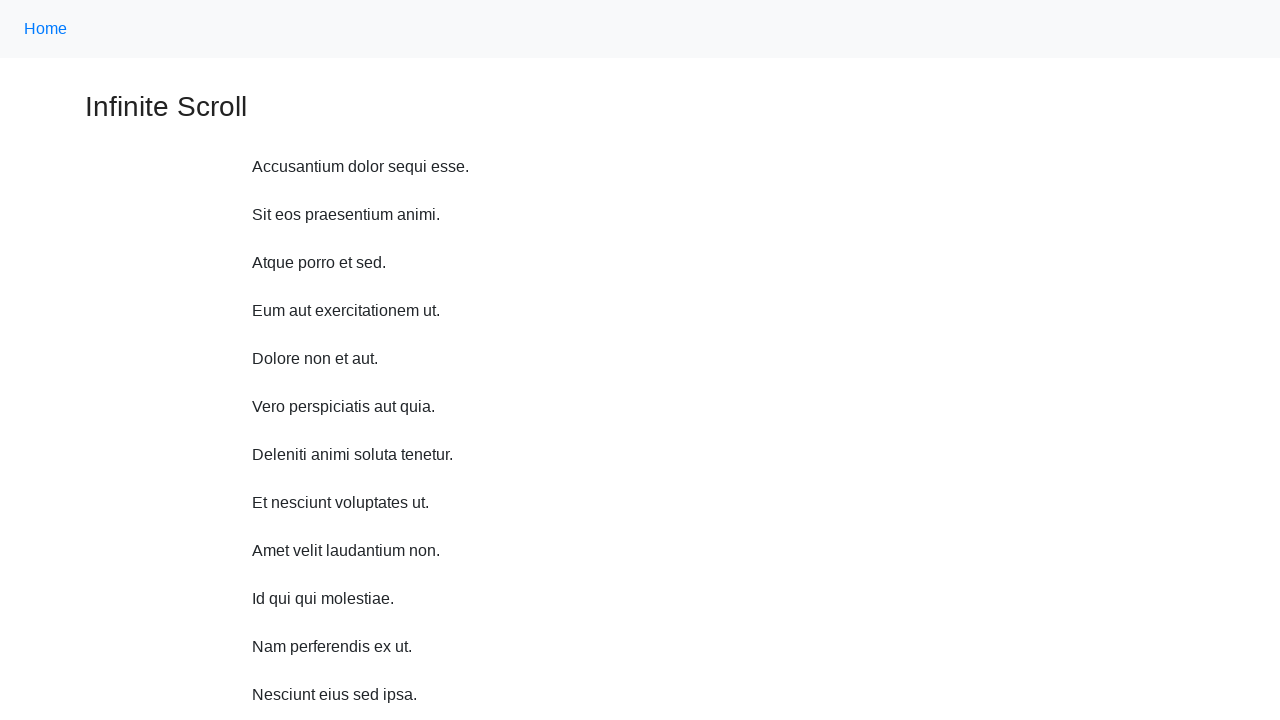

Scrolled up 750 pixels using JavaScript executor
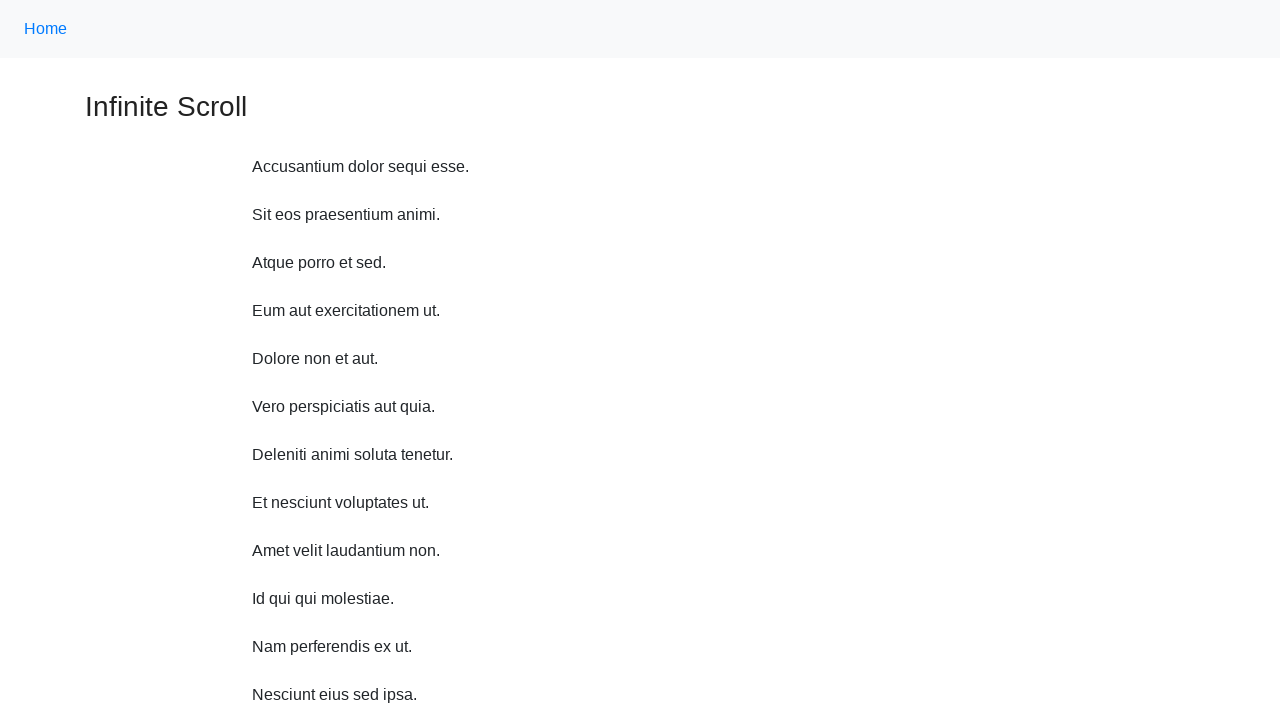

Scrolled up 750 pixels using JavaScript executor
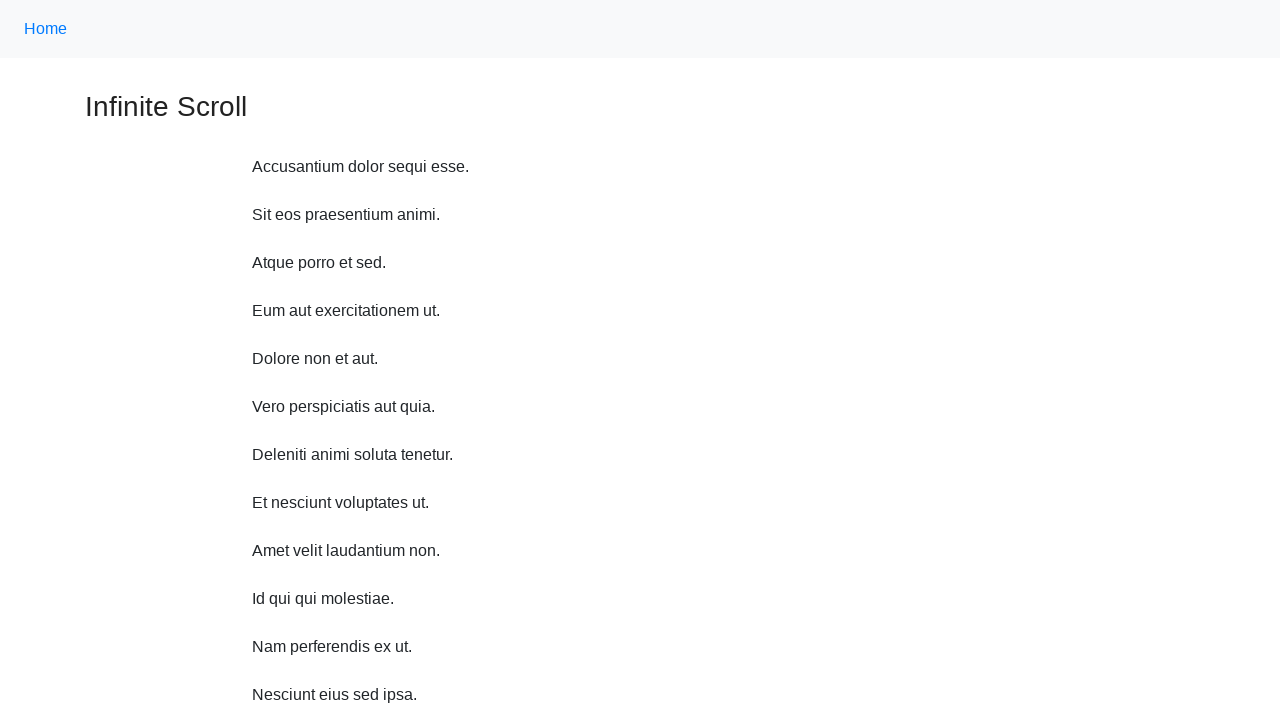

Scrolled up 750 pixels using JavaScript executor
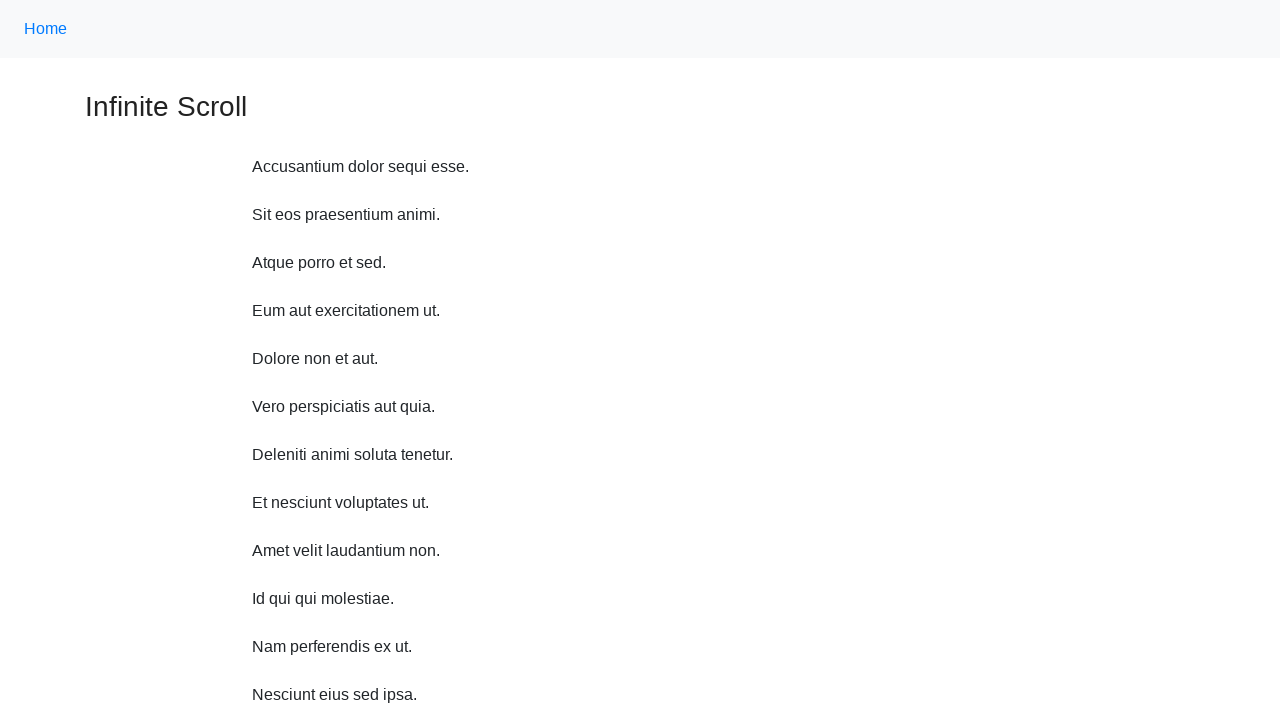

Scrolled up 750 pixels using JavaScript executor
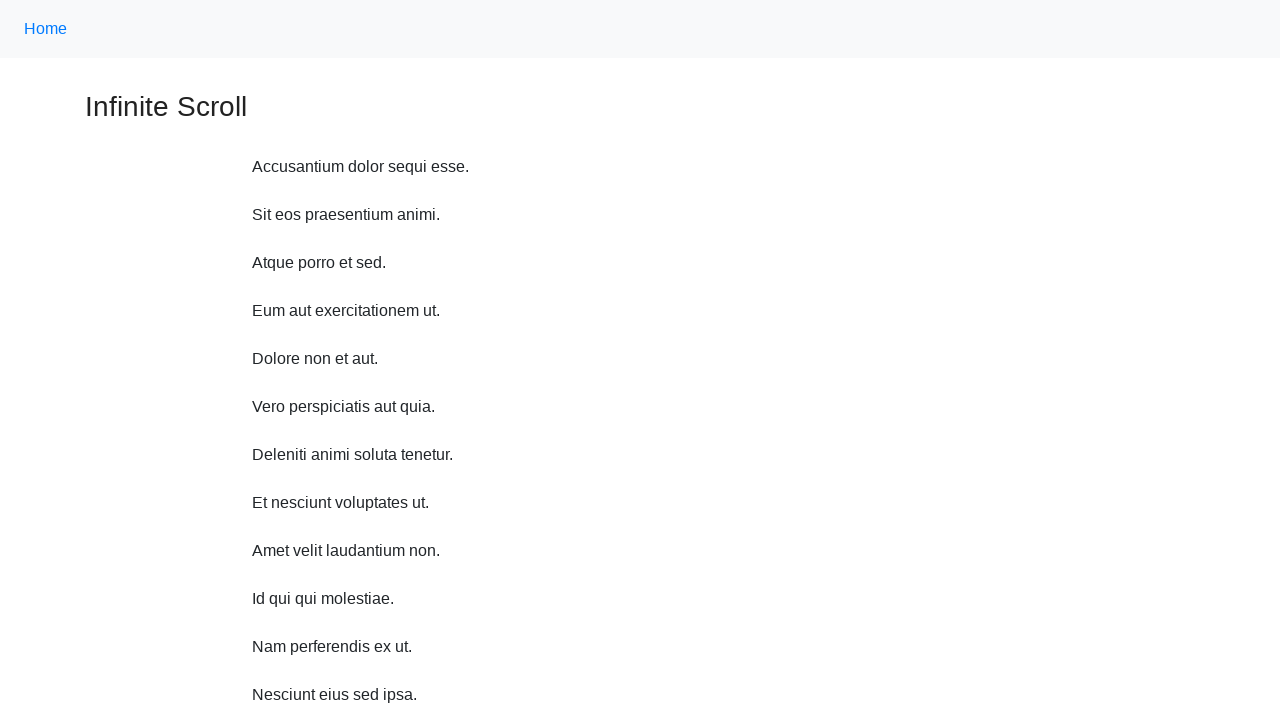

Scrolled up 750 pixels using JavaScript executor
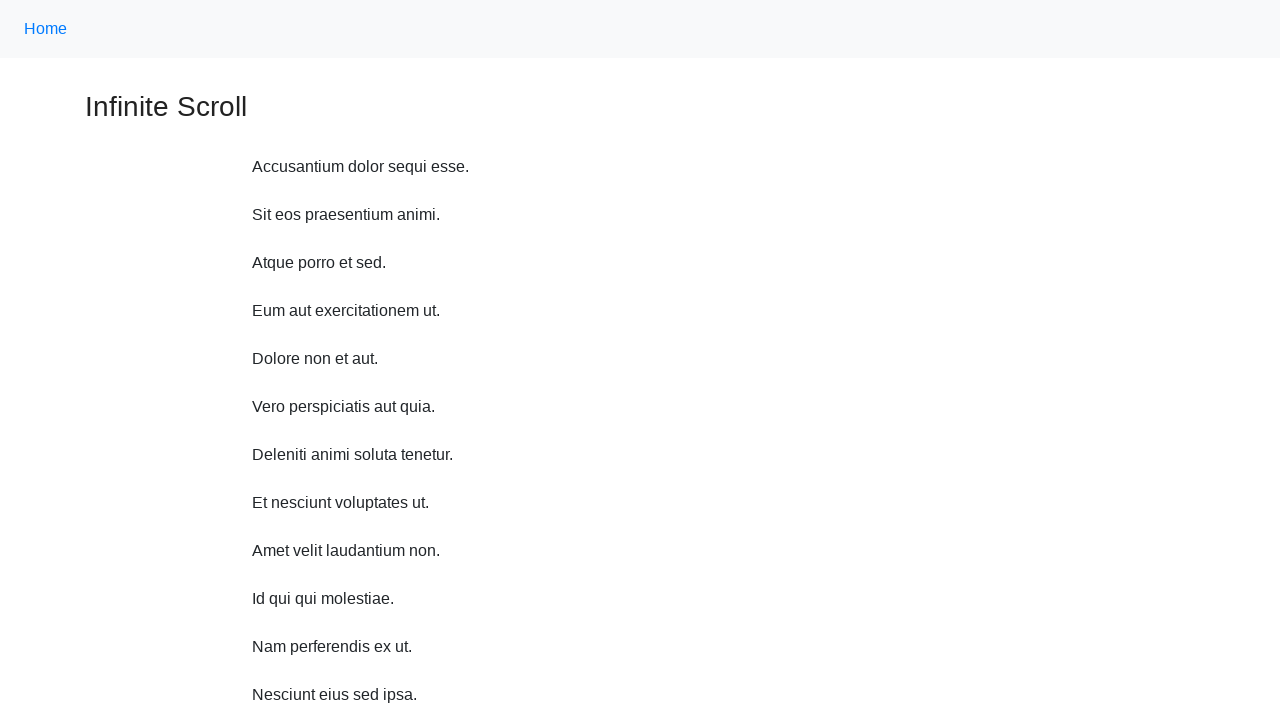

Scrolled up 750 pixels using JavaScript executor
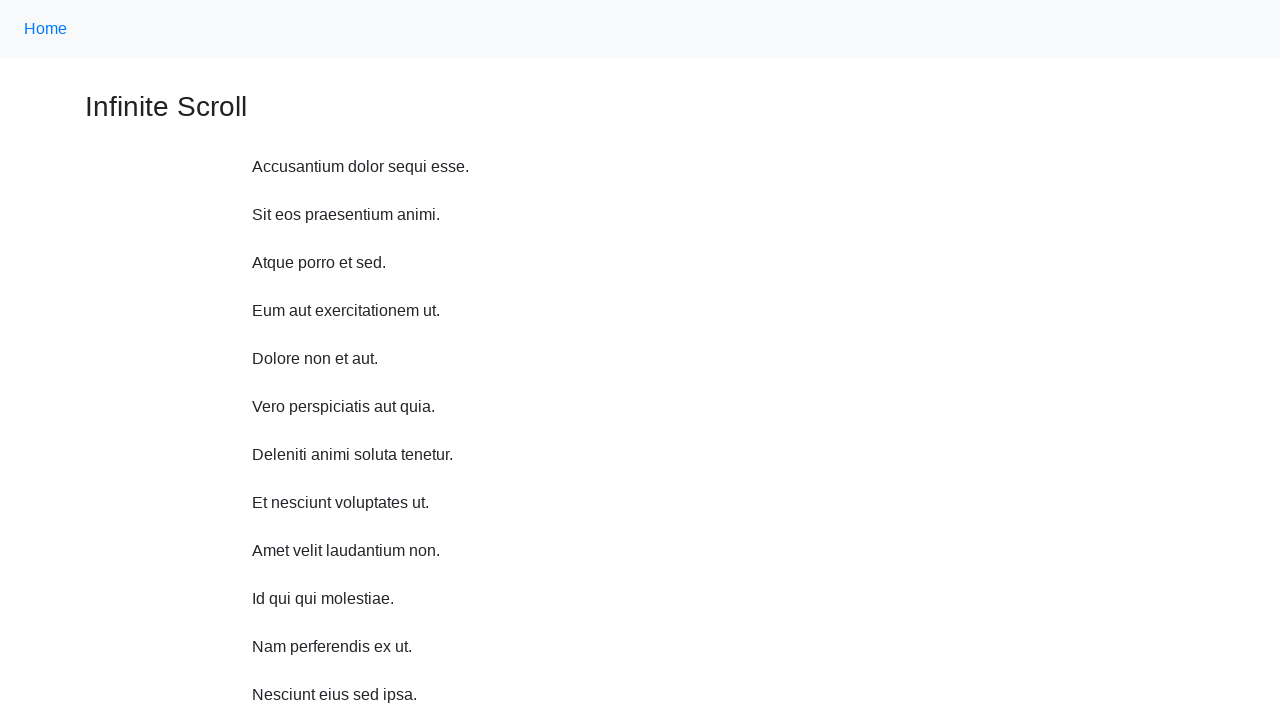

Scrolled up 750 pixels using JavaScript executor
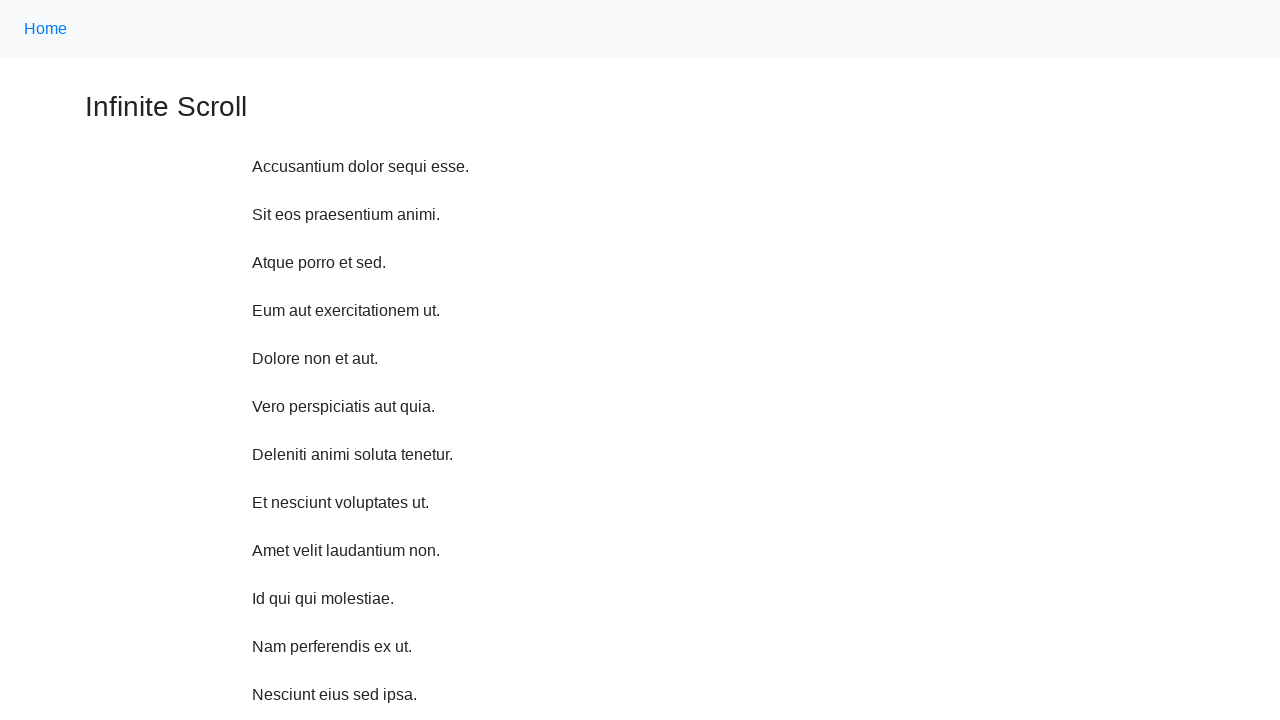

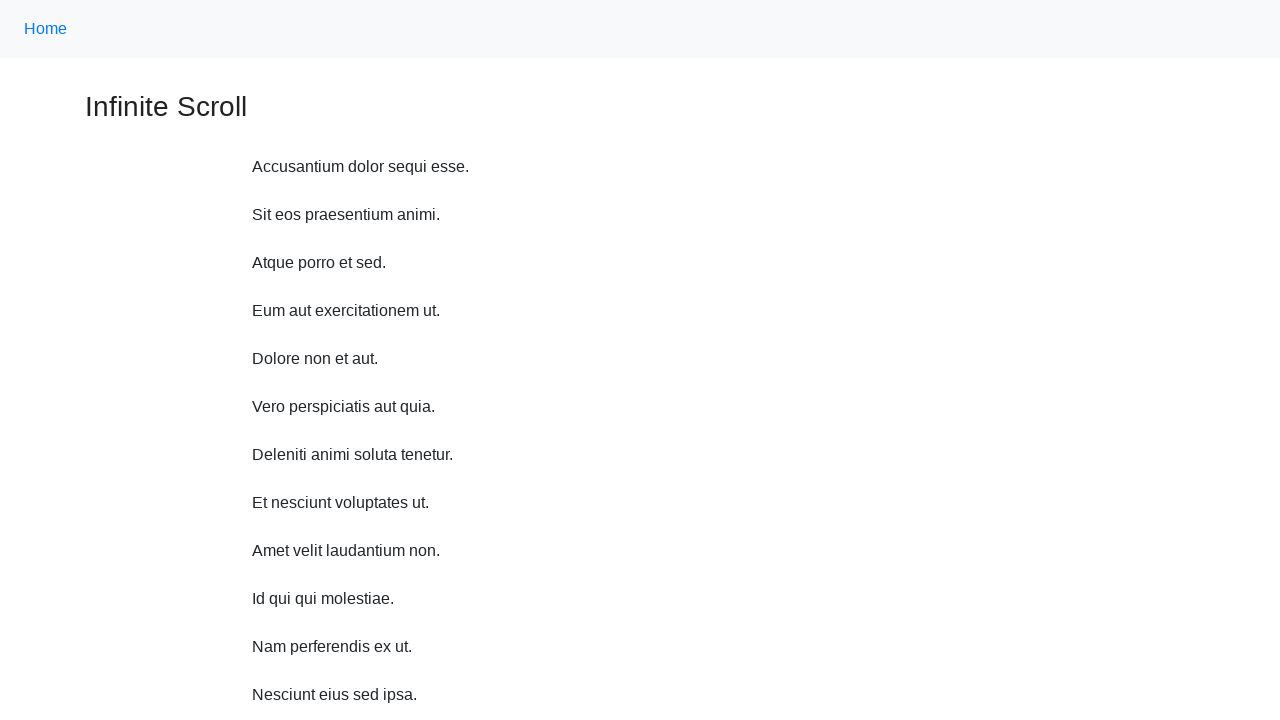